Tests file upload functionality by uploading a file using the file input, clicking the upload button, and verifying the success message is displayed.

Starting URL: https://the-internet.herokuapp.com/upload

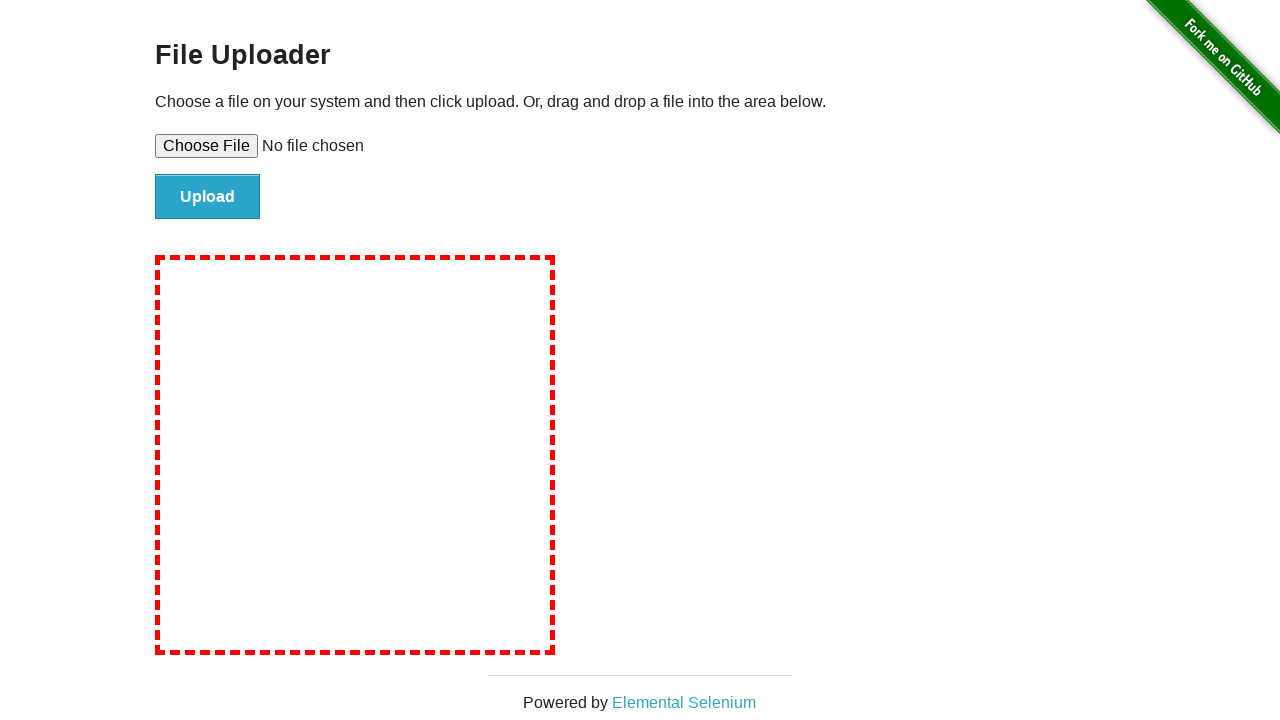

Created temporary test file for upload
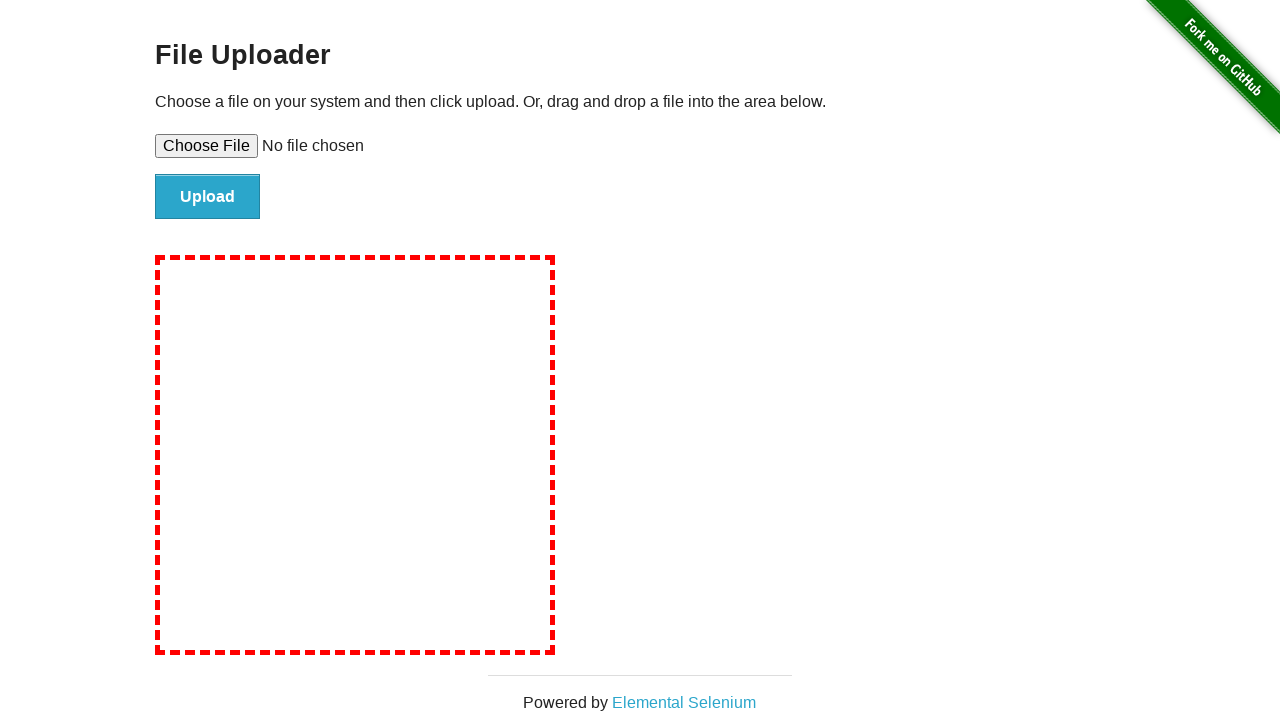

Set input file to upload test file
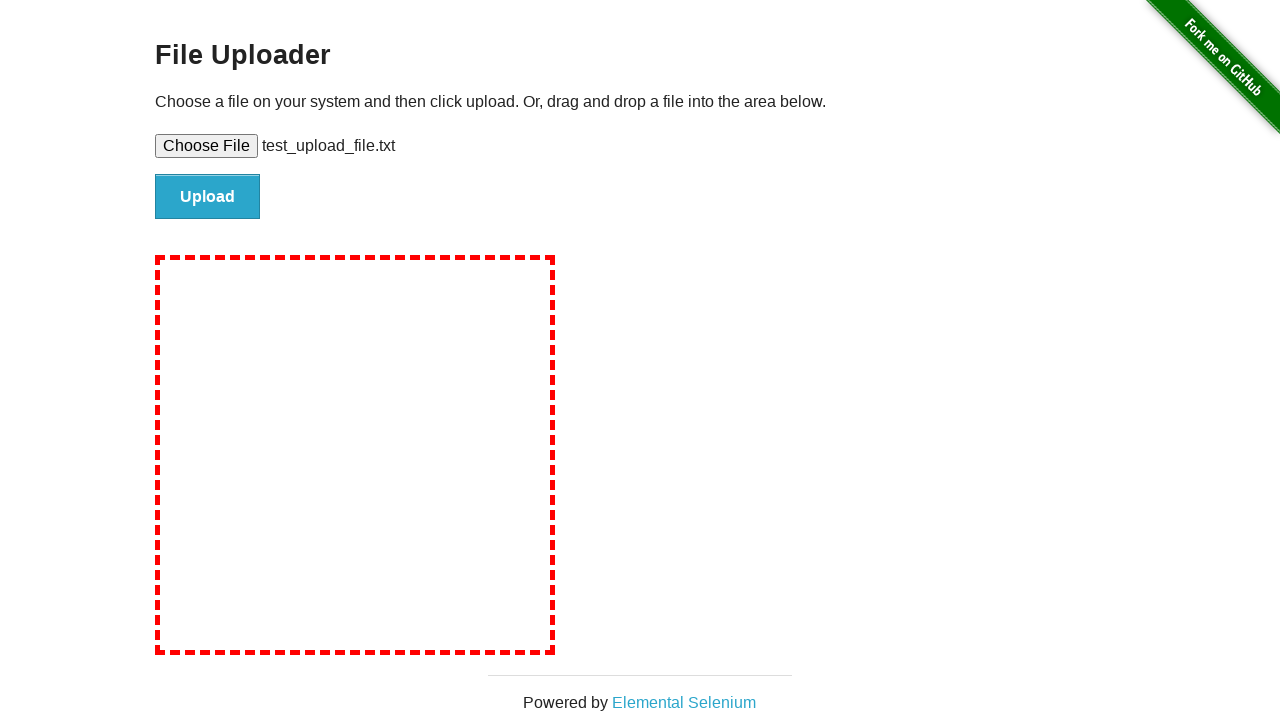

Clicked upload button to submit file at (208, 197) on #file-submit
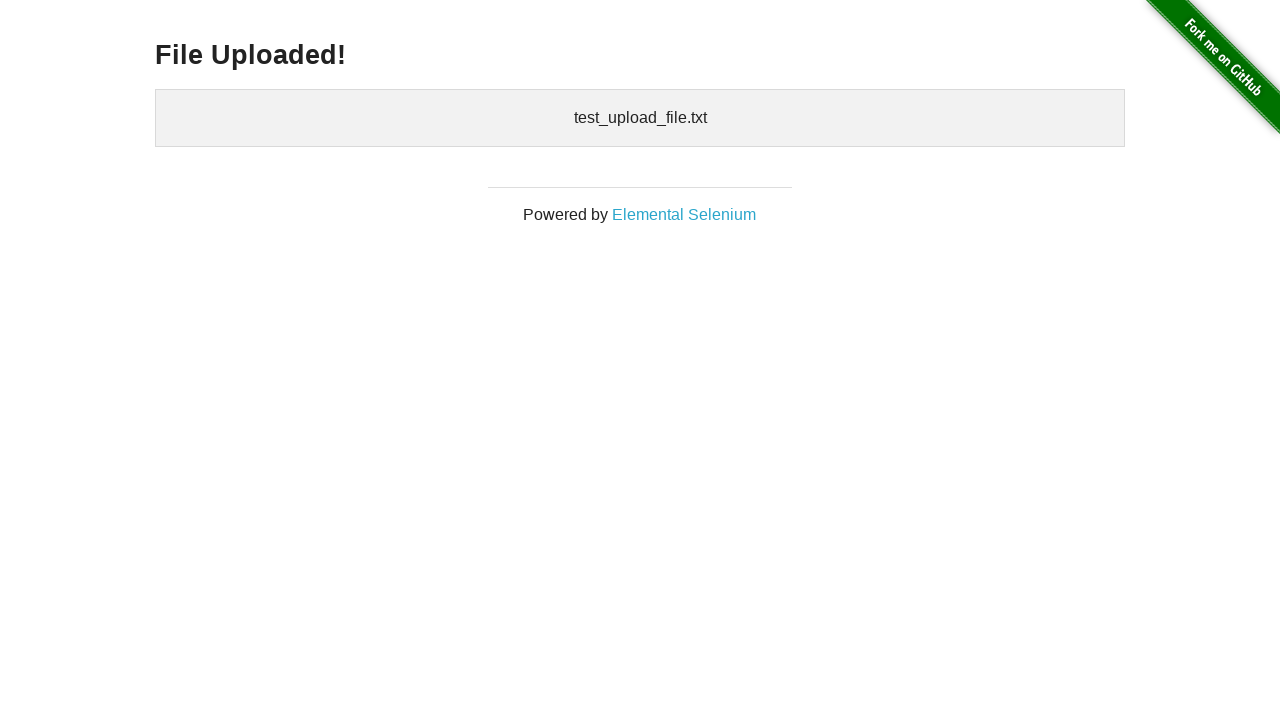

Verified success message is visible
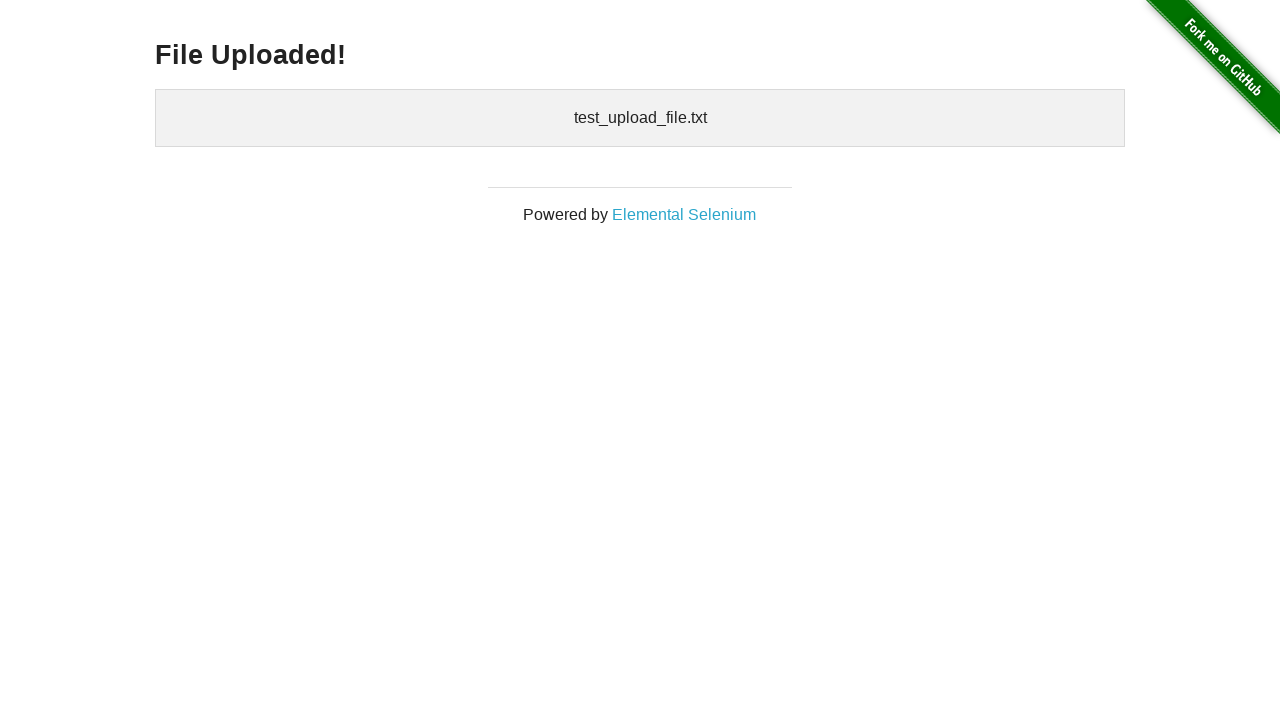

Cleaned up temporary test file
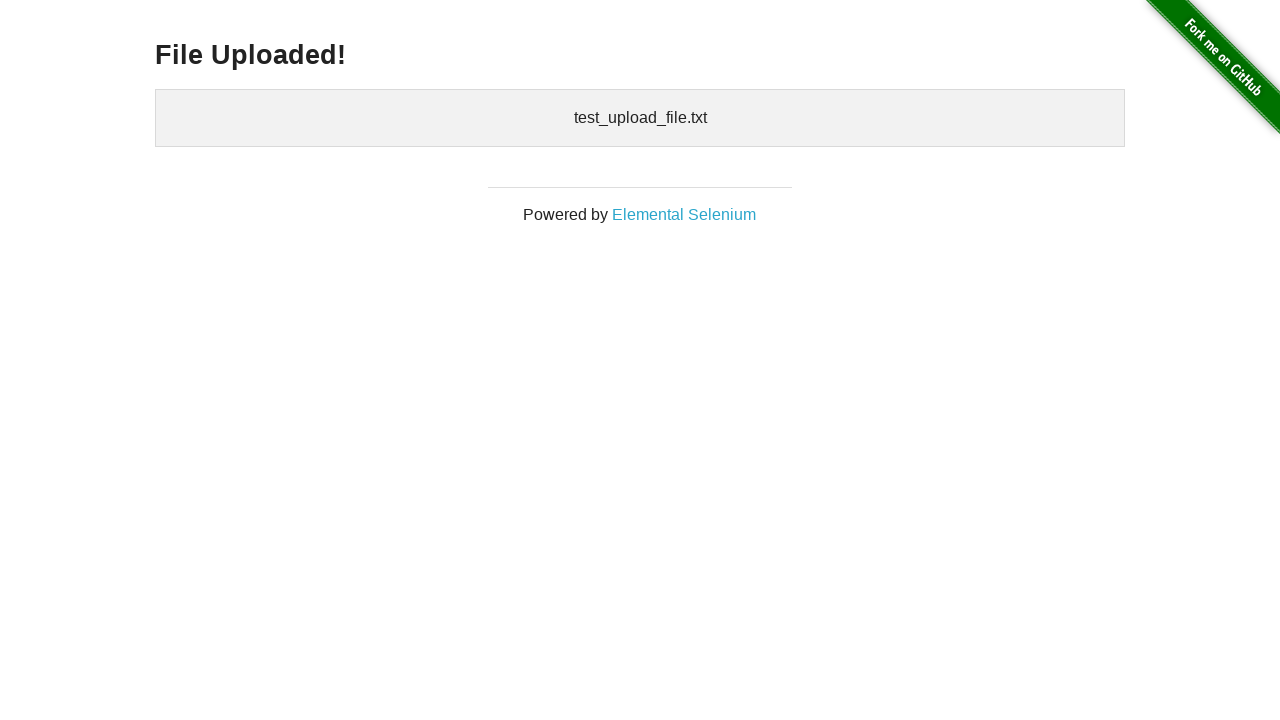

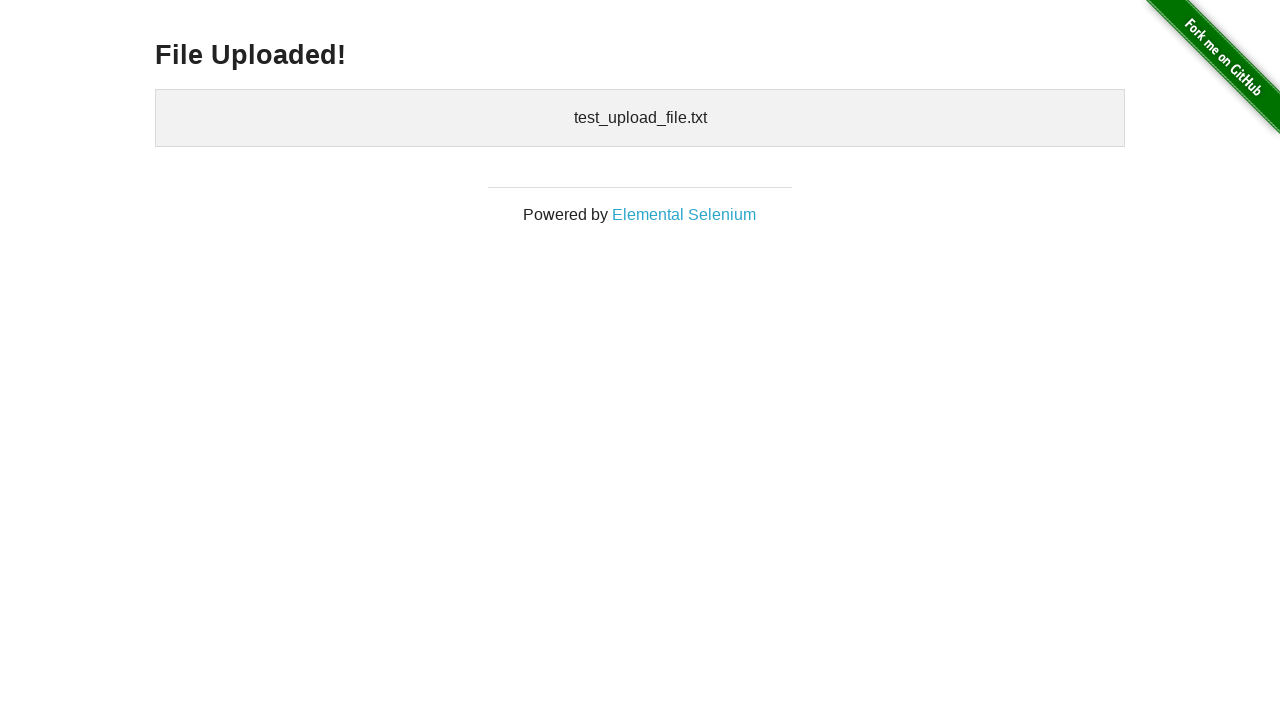